Practices various form interactions on a demo page including clicking checkboxes, filling and clearing text fields, selecting dropdown options, and clicking radio buttons.

Starting URL: https://rahulshettyacademy.com/AutomationPractice/

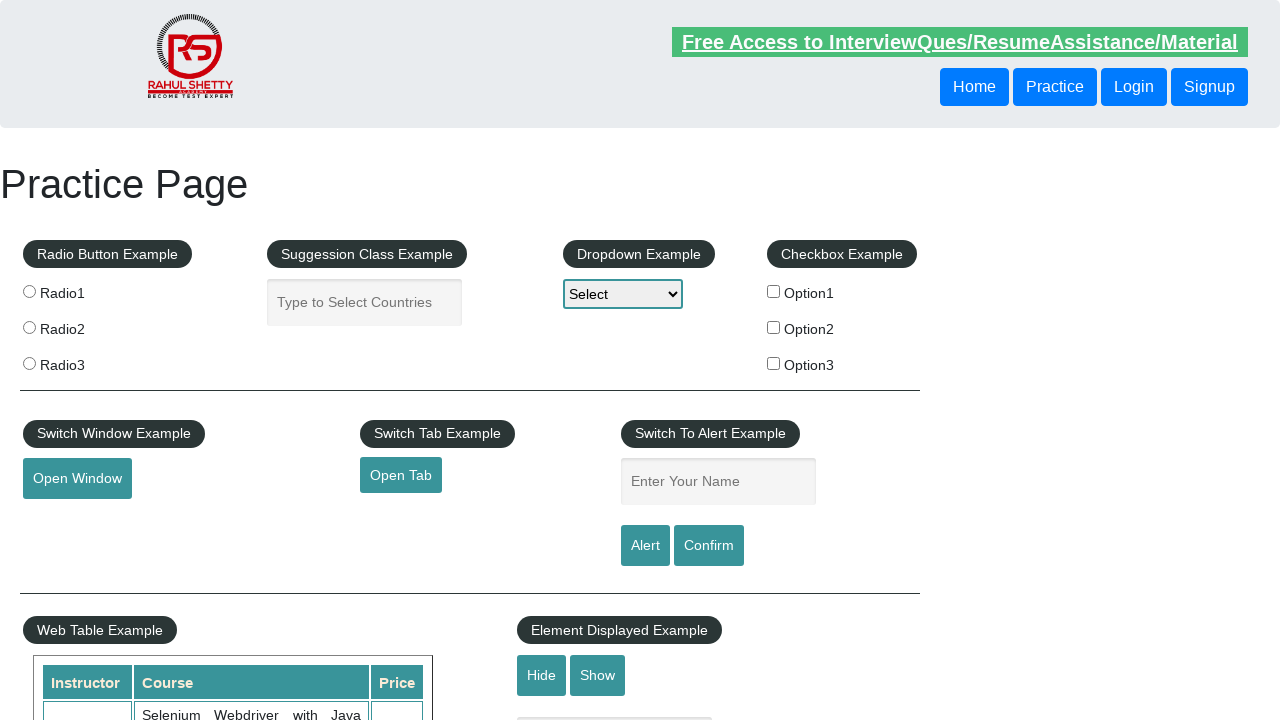

Reloaded the practice page
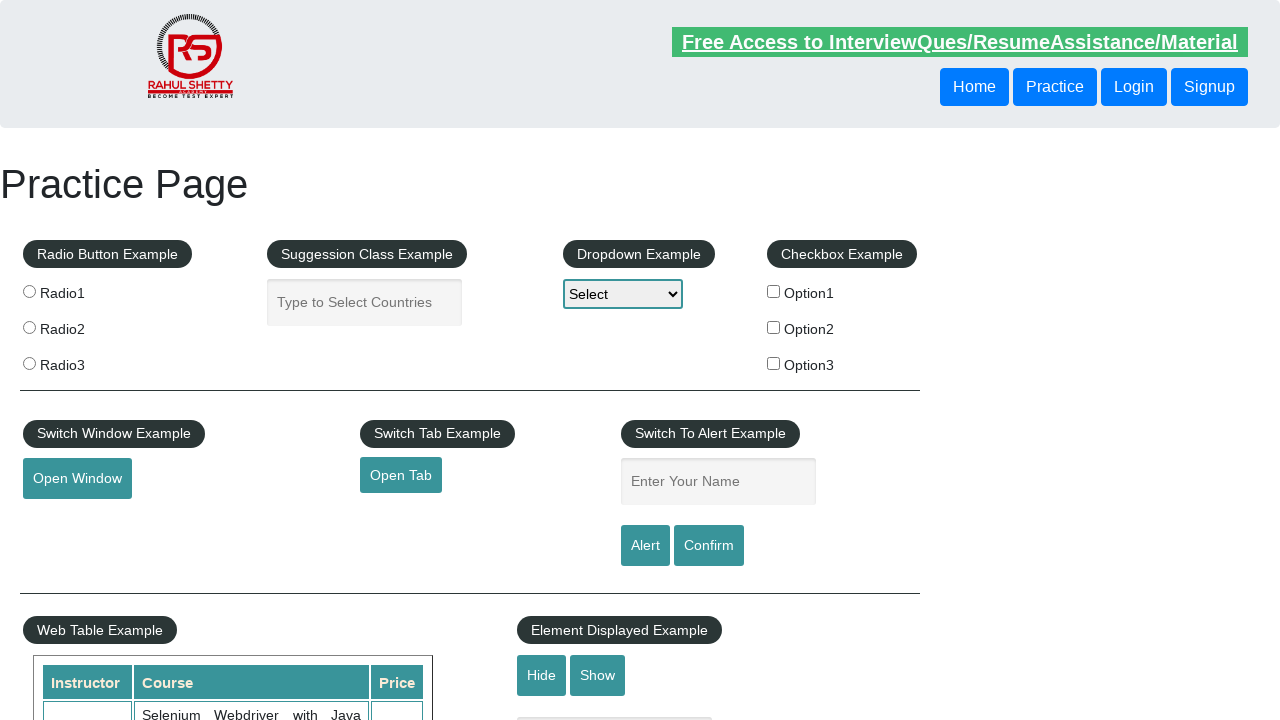

Clicked checkbox option 1 at (774, 291) on input[name='checkBoxOption1']
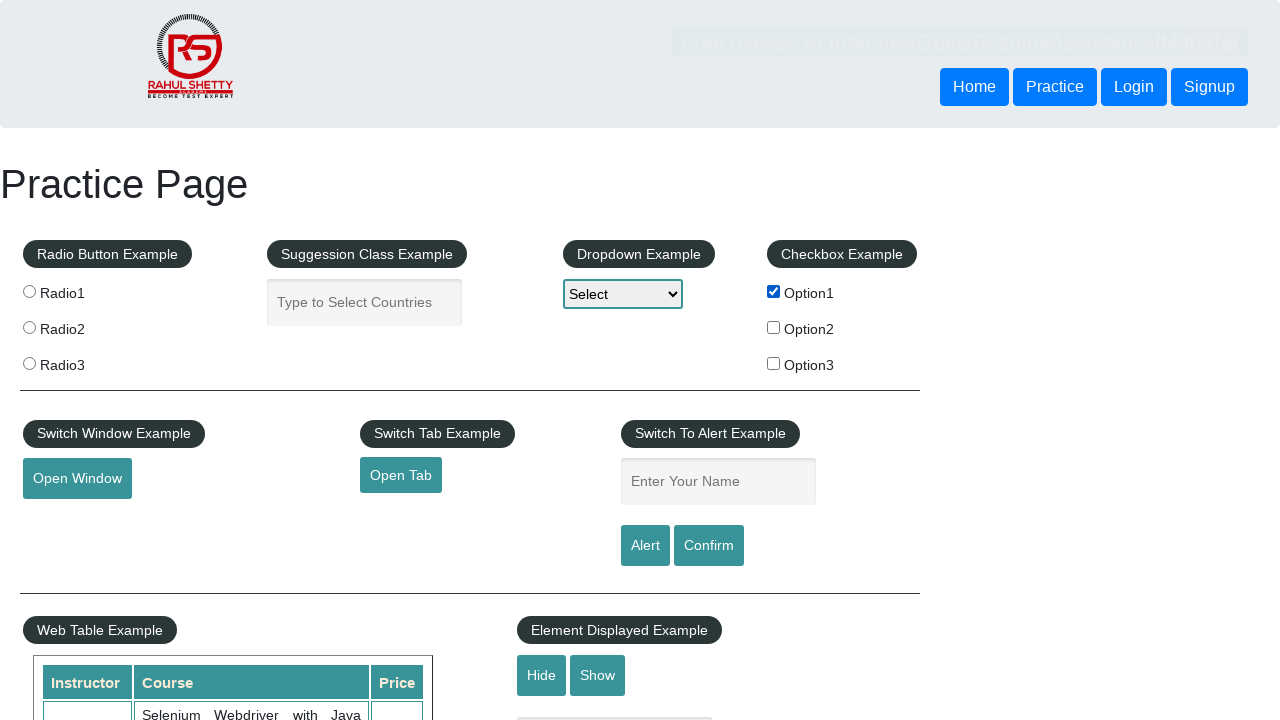

Filled autocomplete field with 'india' on #autocomplete
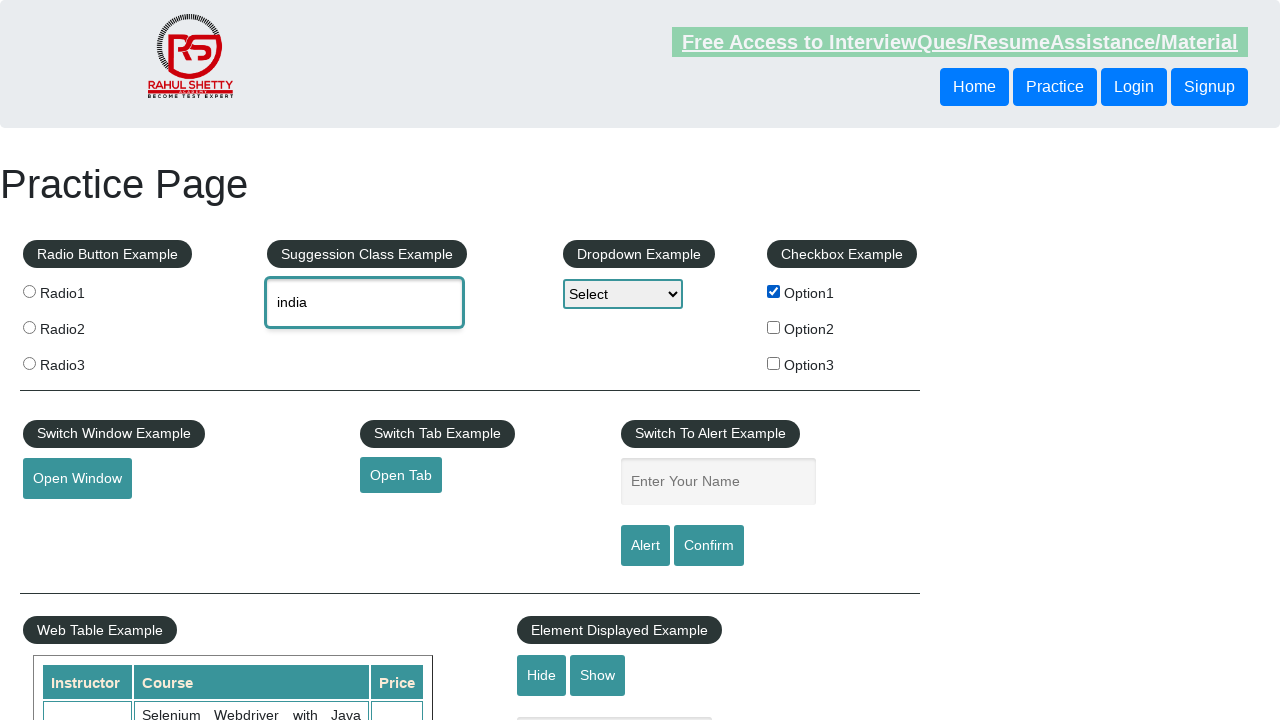

Cleared the autocomplete field on #autocomplete
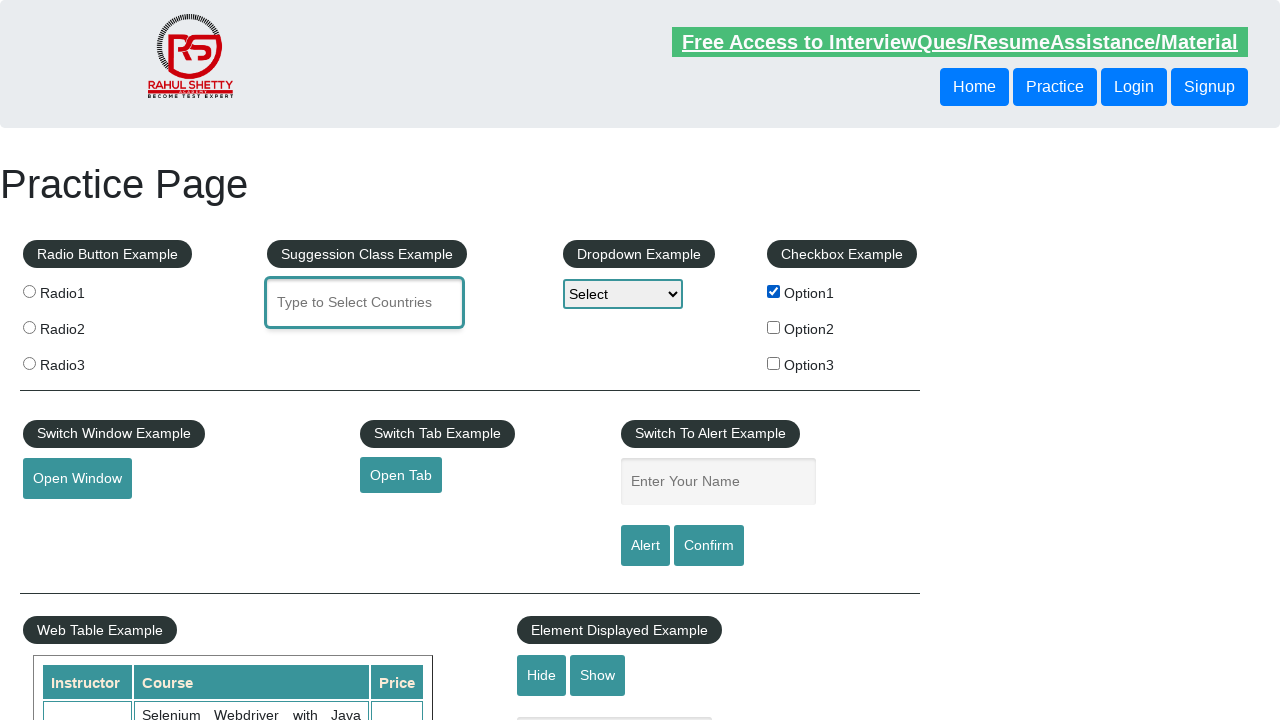

Selected option 2 from dropdown menu on select[name='dropdown-class-example']
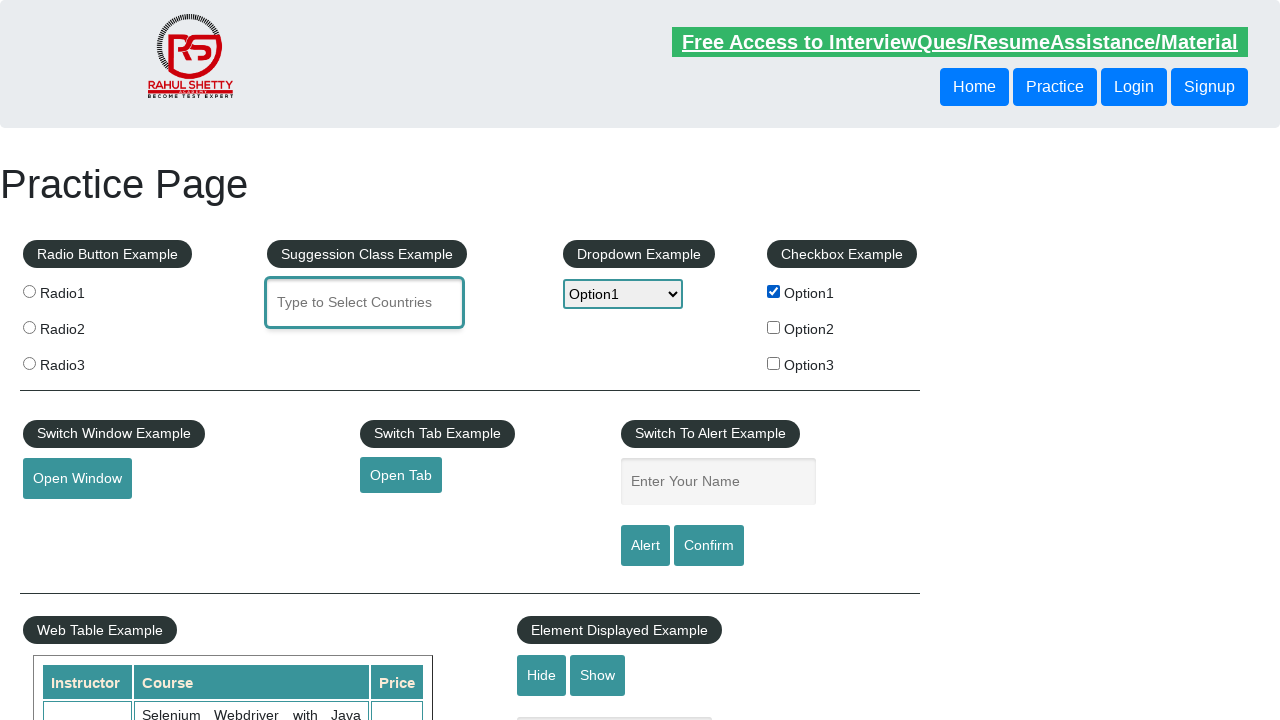

Clicked radio button option 2 at (29, 327) on input[value='radio2']
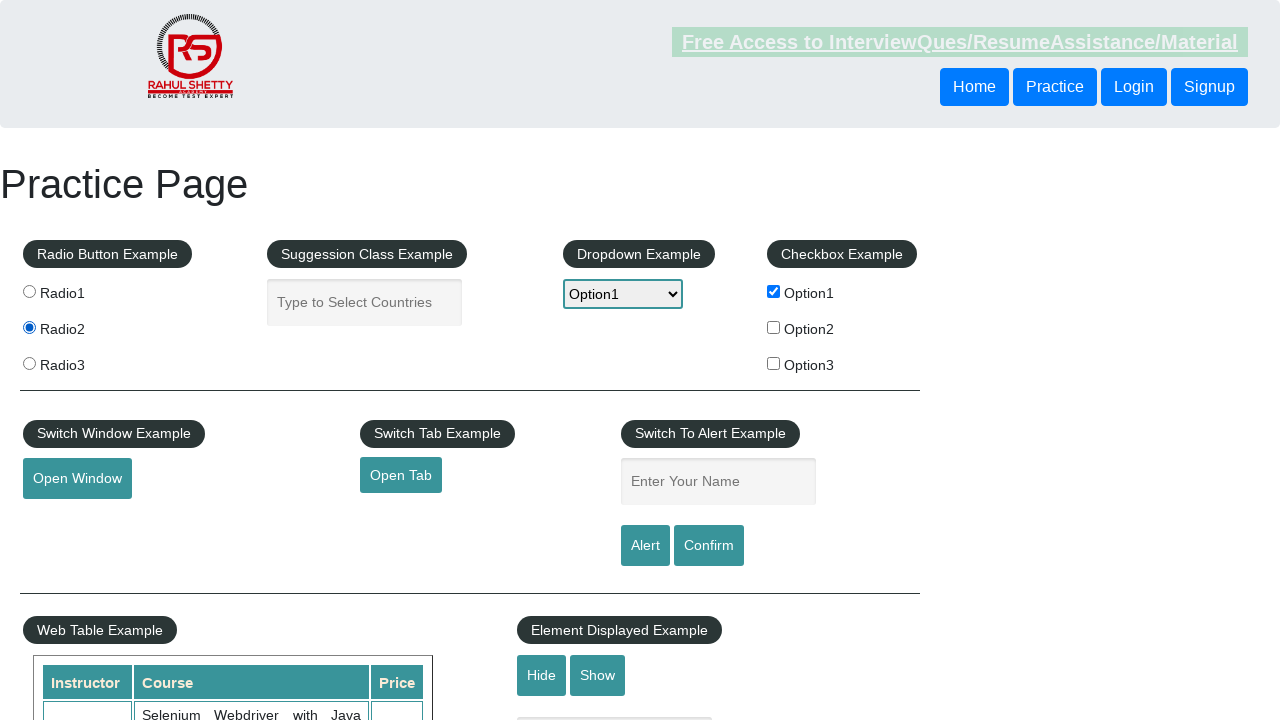

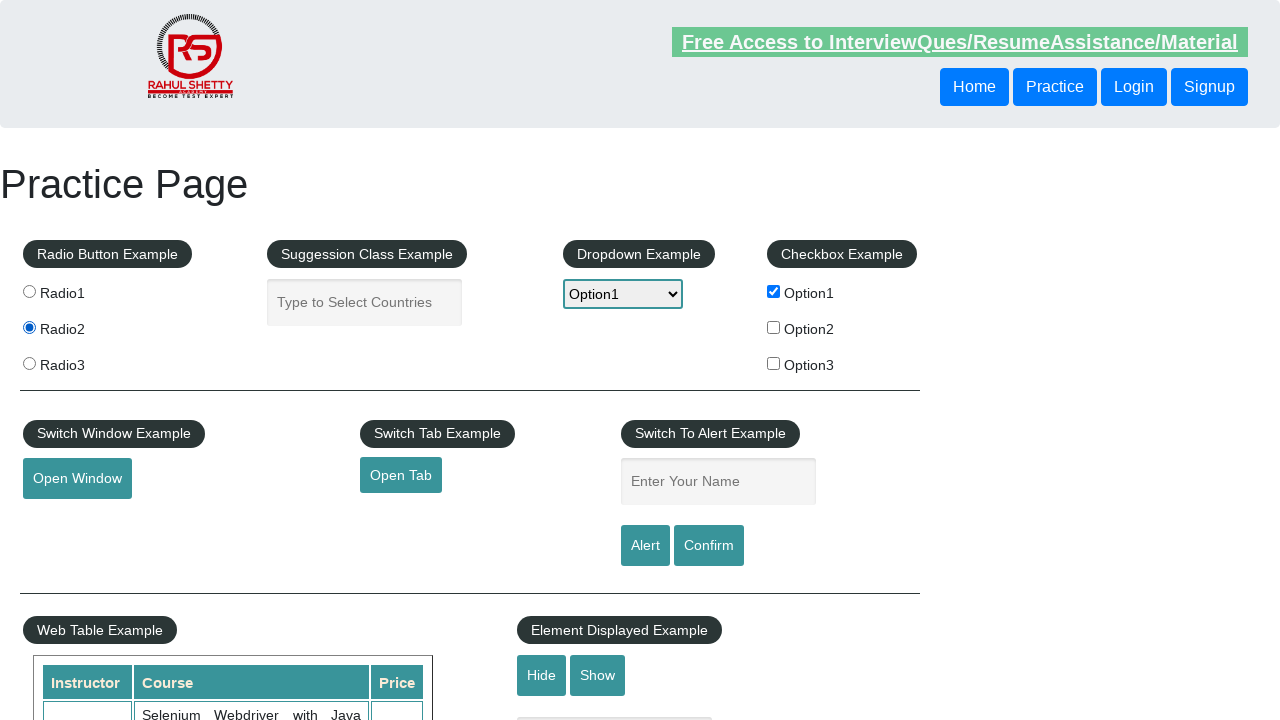